Opens chess.com and verifies the page title matches the expected value

Starting URL: https://www.chess.com

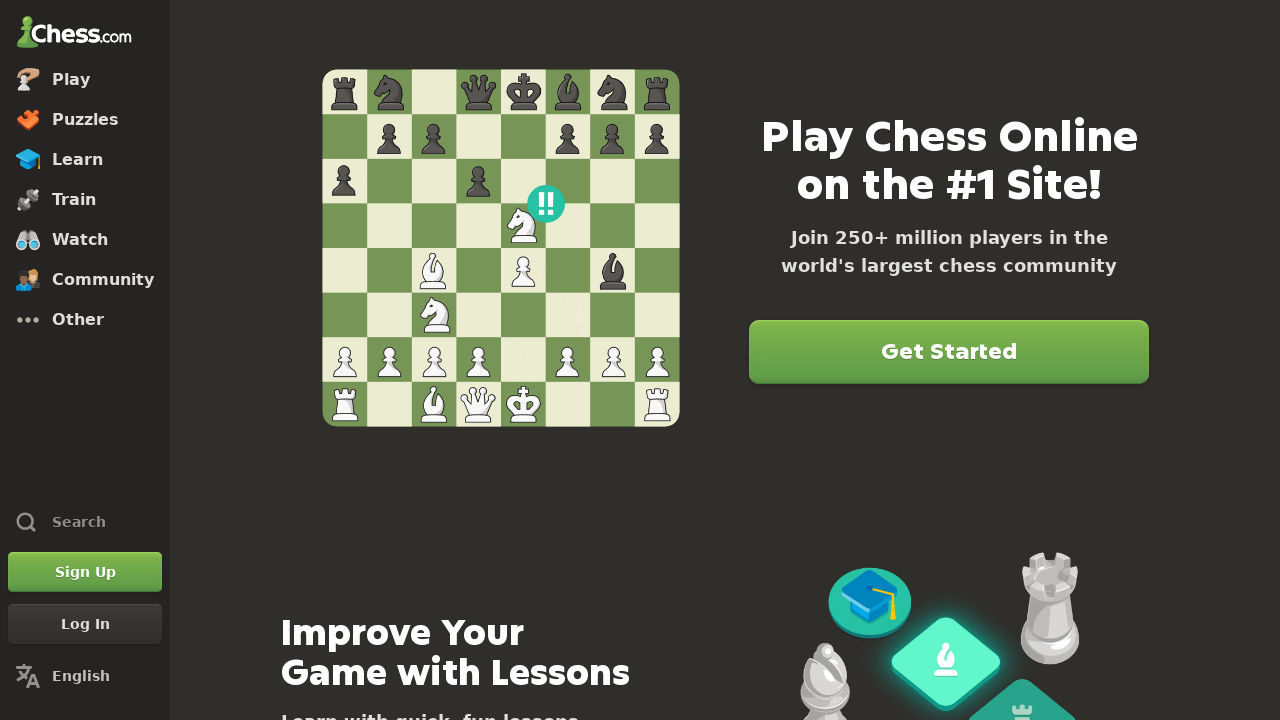

Waited for page to load (domcontentloaded state)
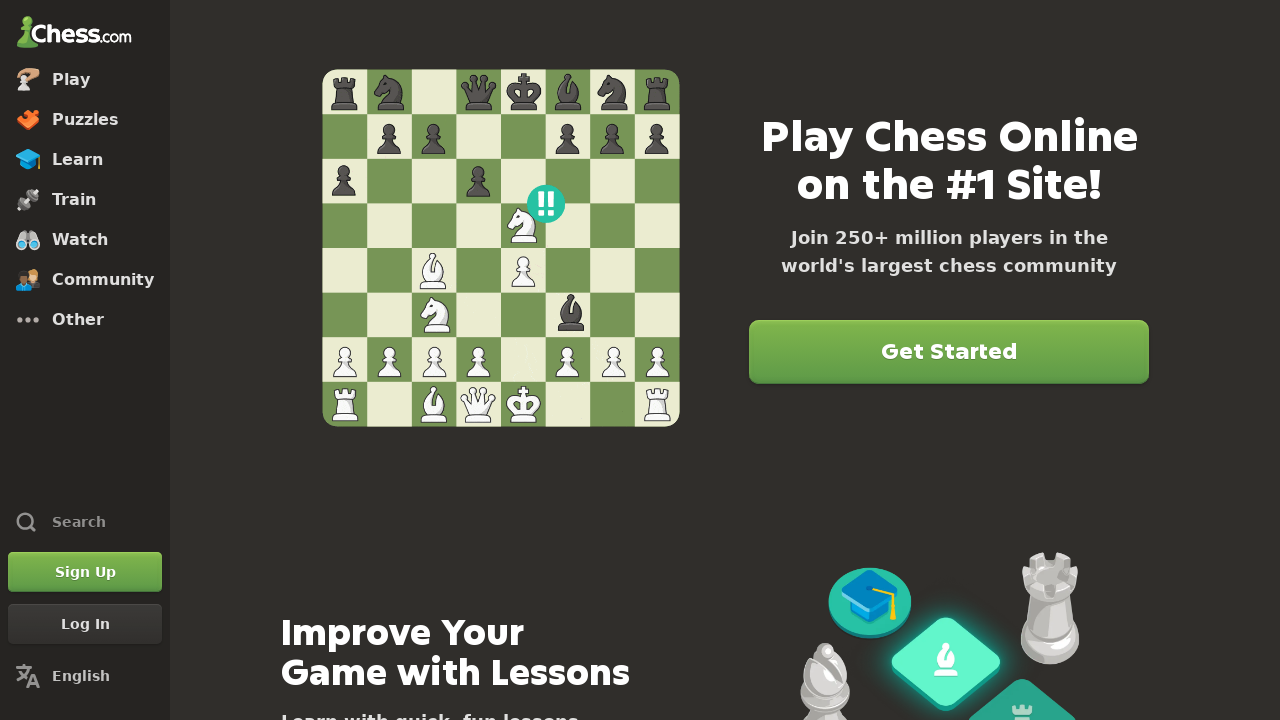

Retrieved page title
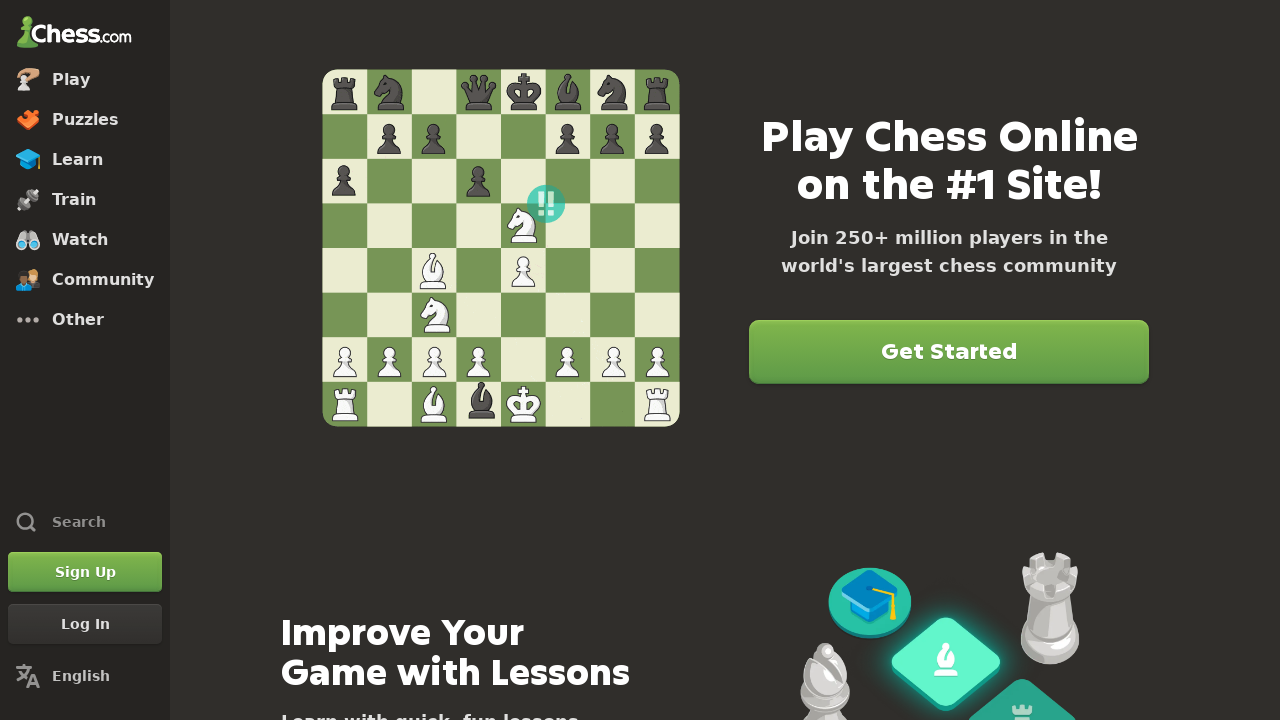

Set expected title value
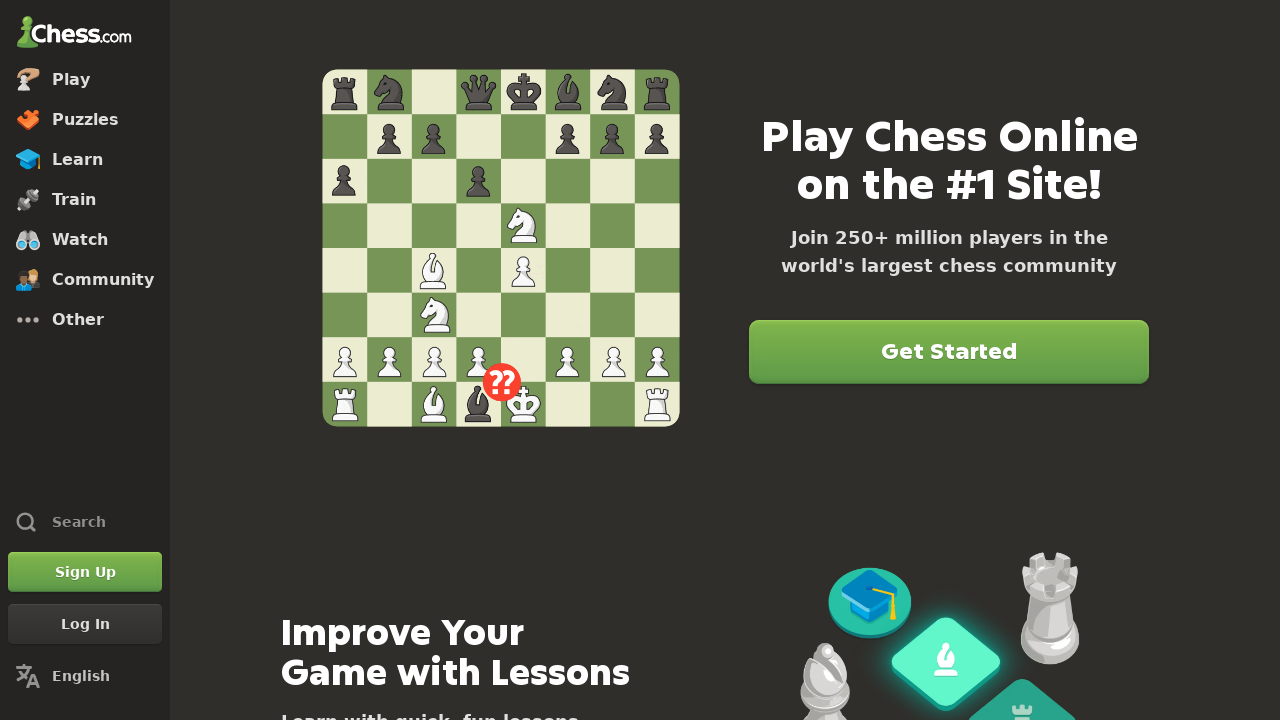

Verified page title matches expected value: 'Chess.com - Play Chess Online - Free Games'
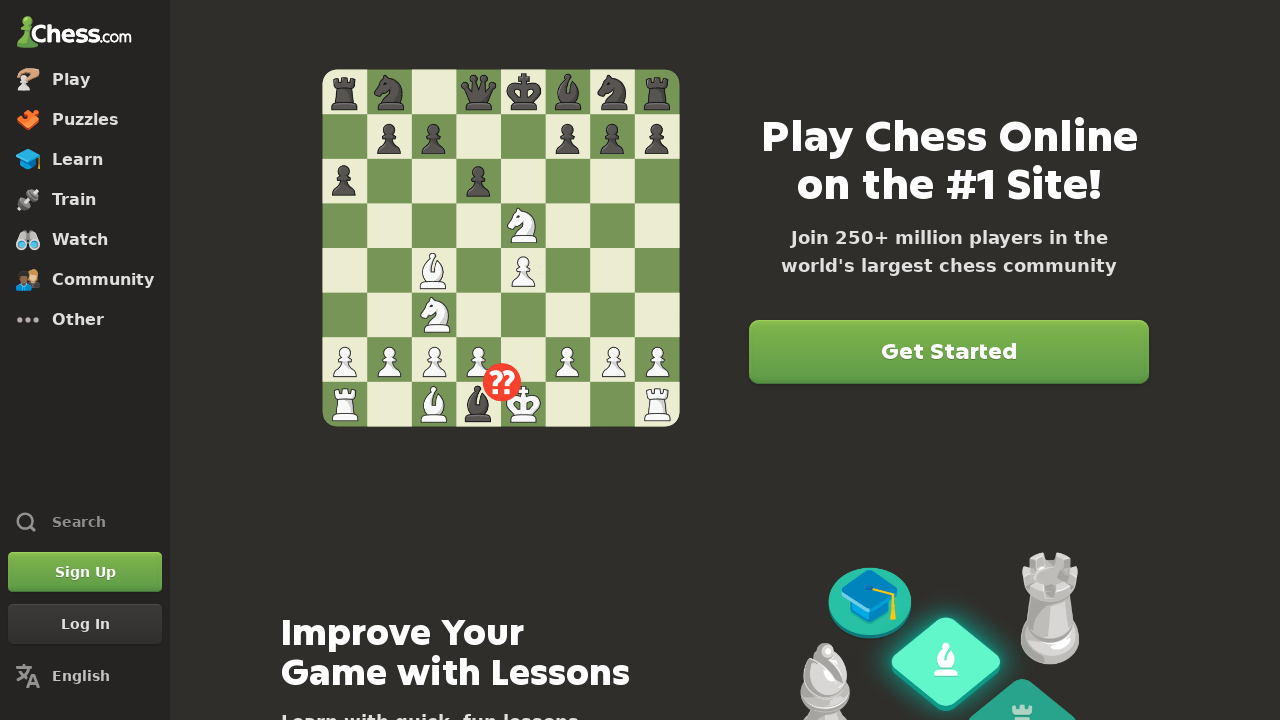

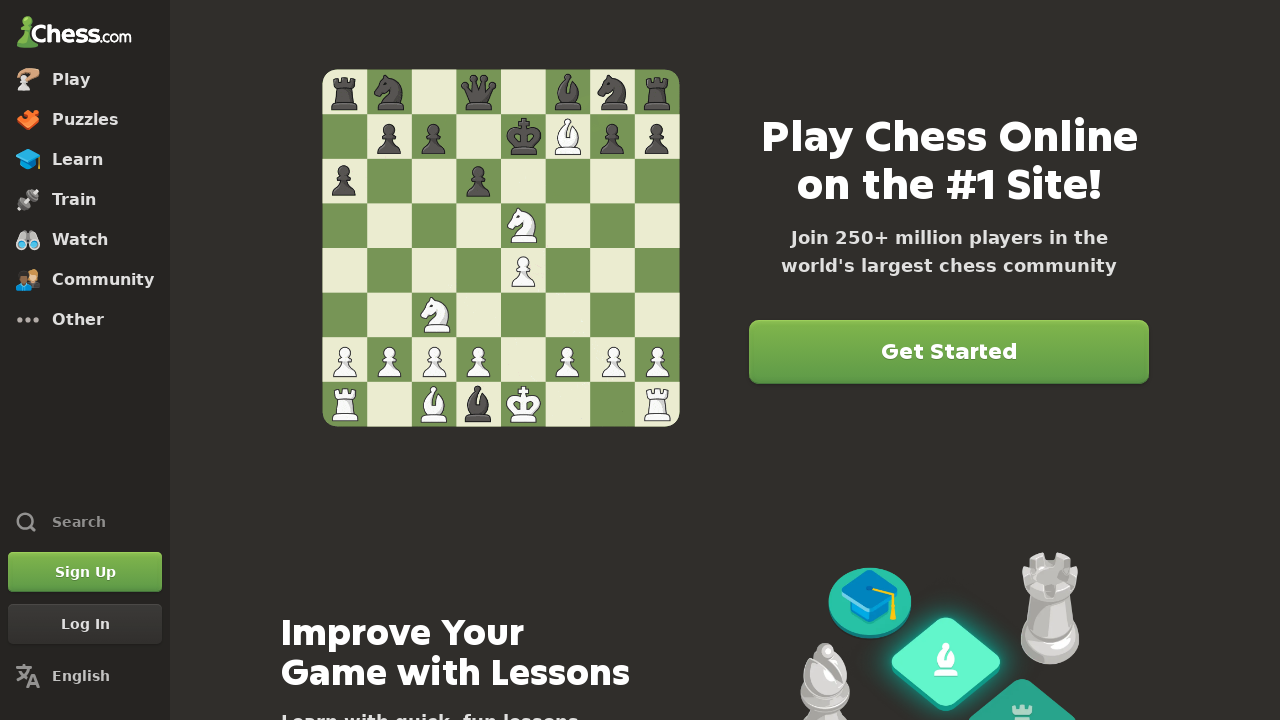